Tests that the login page header text is displayed correctly

Starting URL: https://the-internet.herokuapp.com/

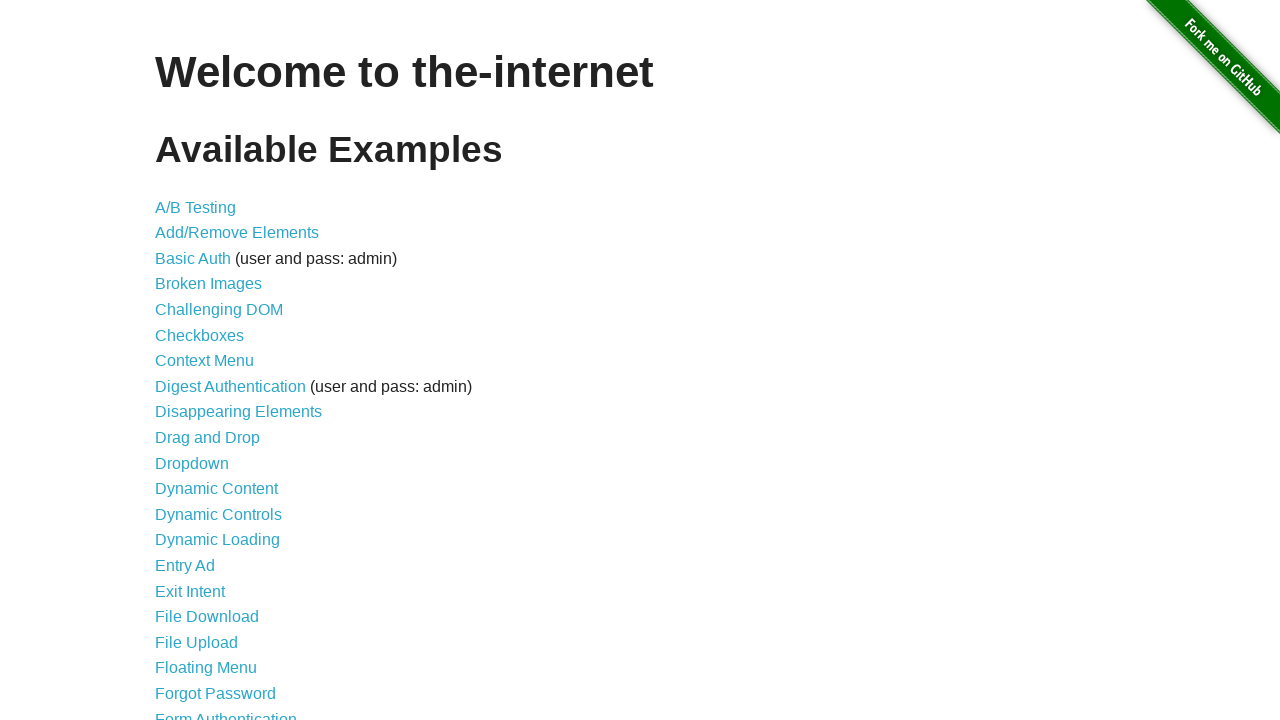

Clicked on Form Authentication link at (226, 712) on text="Form Authentication"
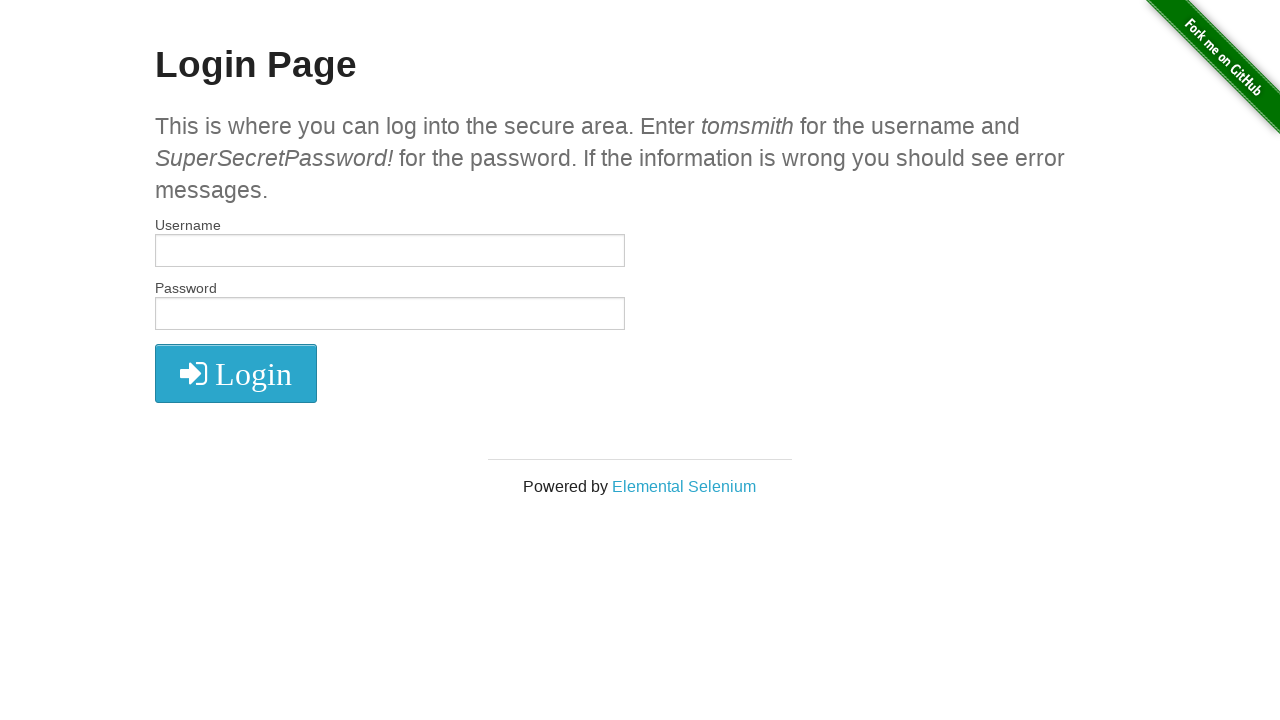

Located Login Page heading element
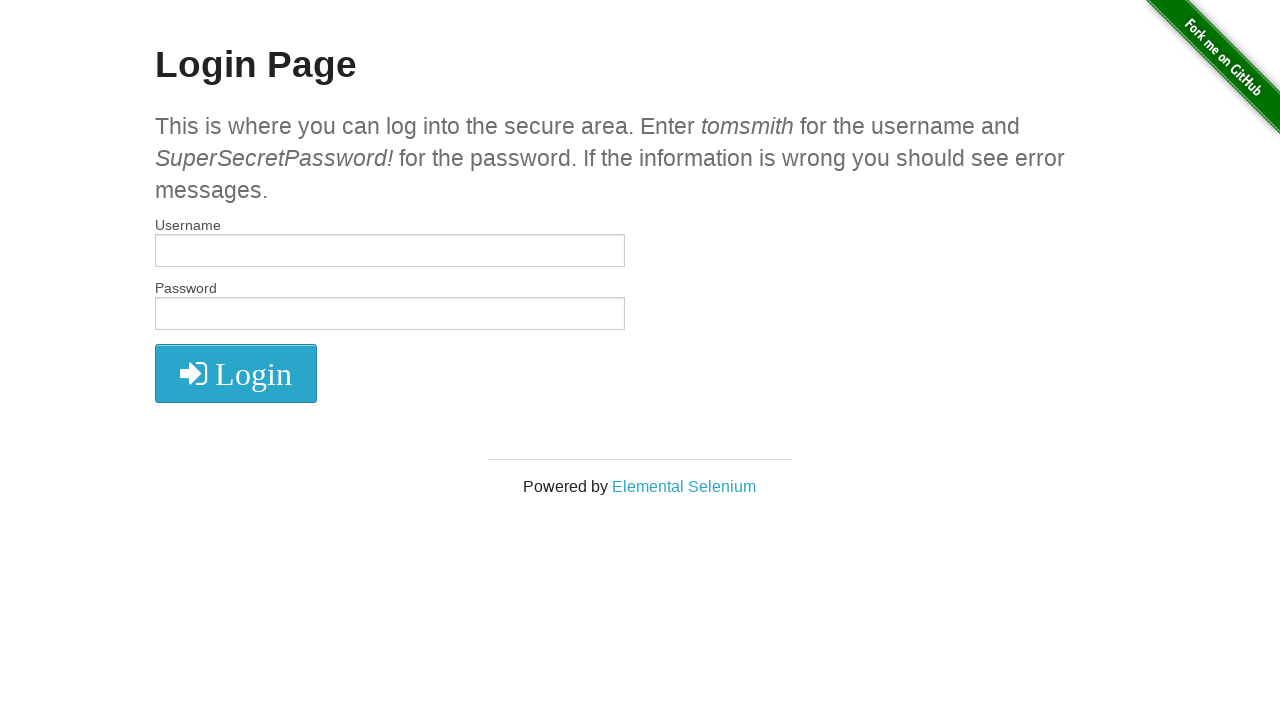

Verified login page header text is displayed correctly
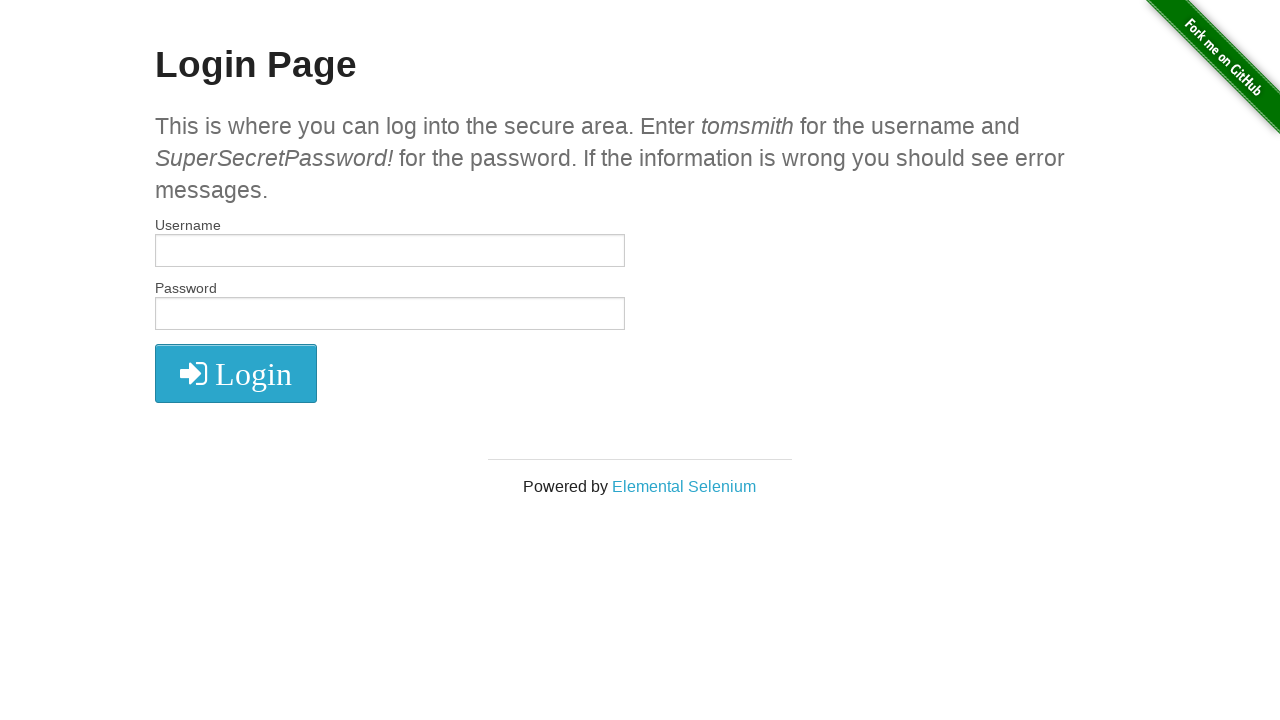

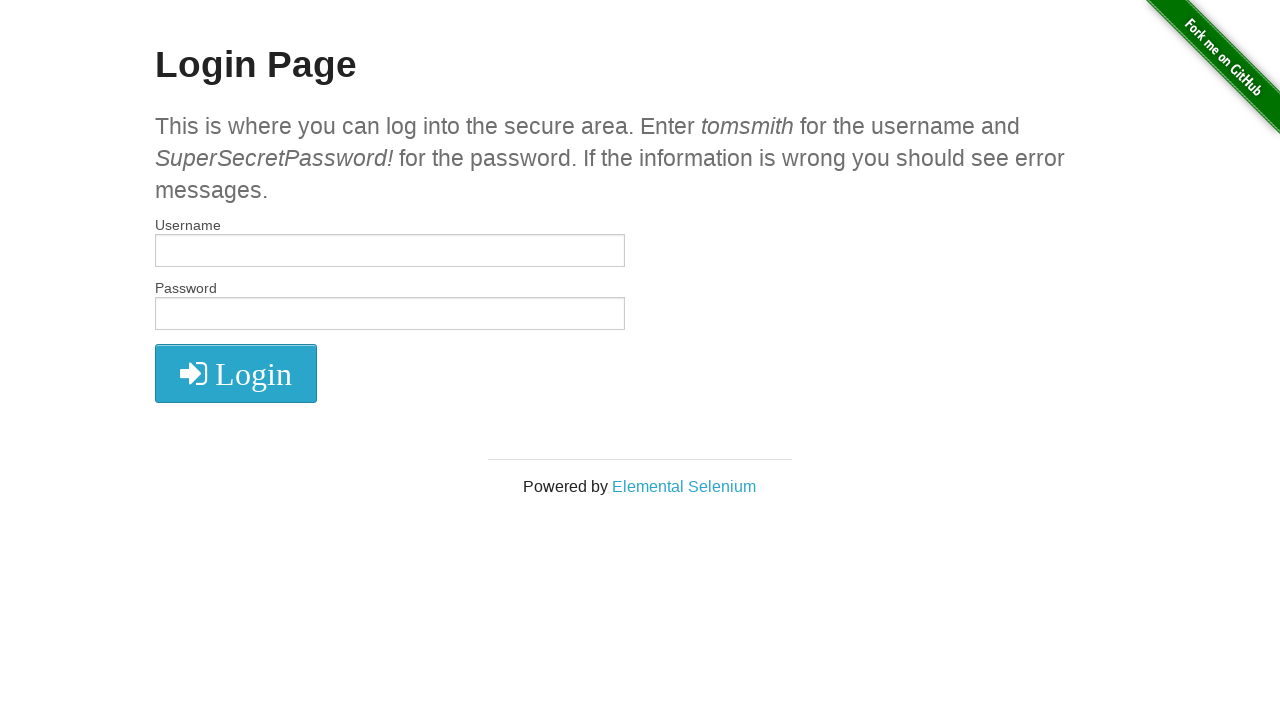